Tests cookie functionality by clicking a button to set a cookie and verifying it exists

Starting URL: https://example.cypress.io/commands/cookies

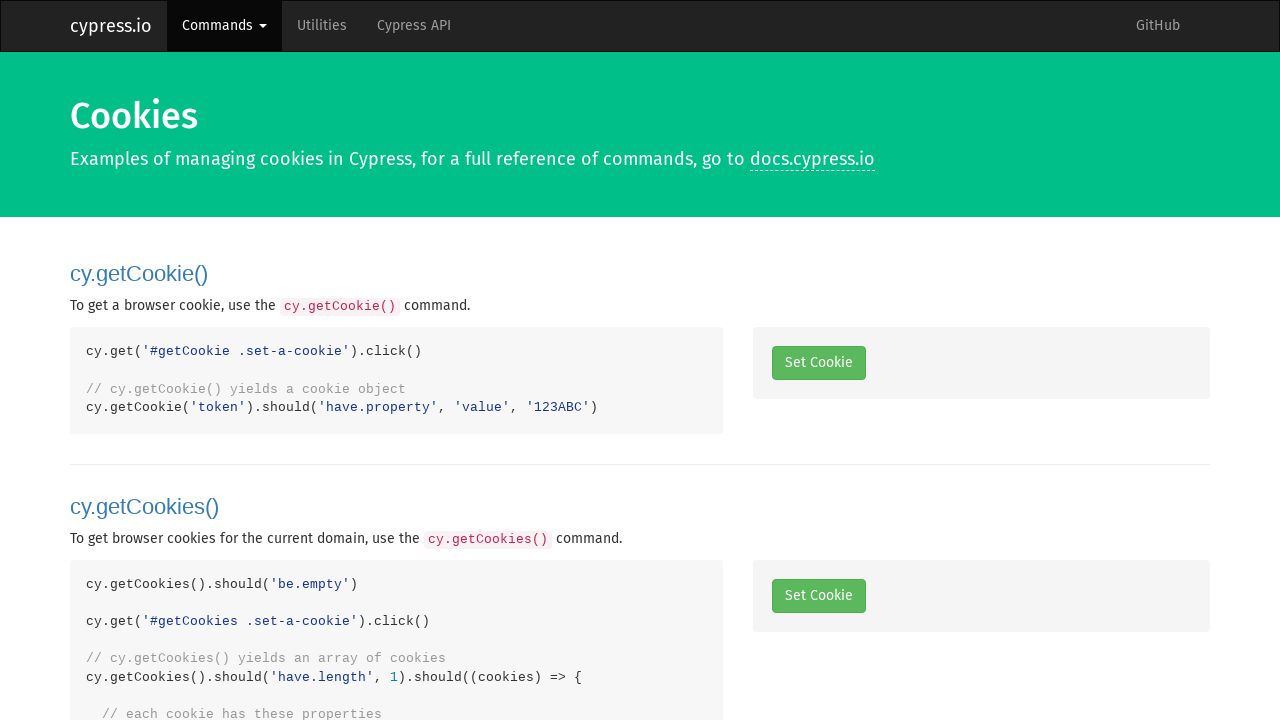

Navigated to cookies test page
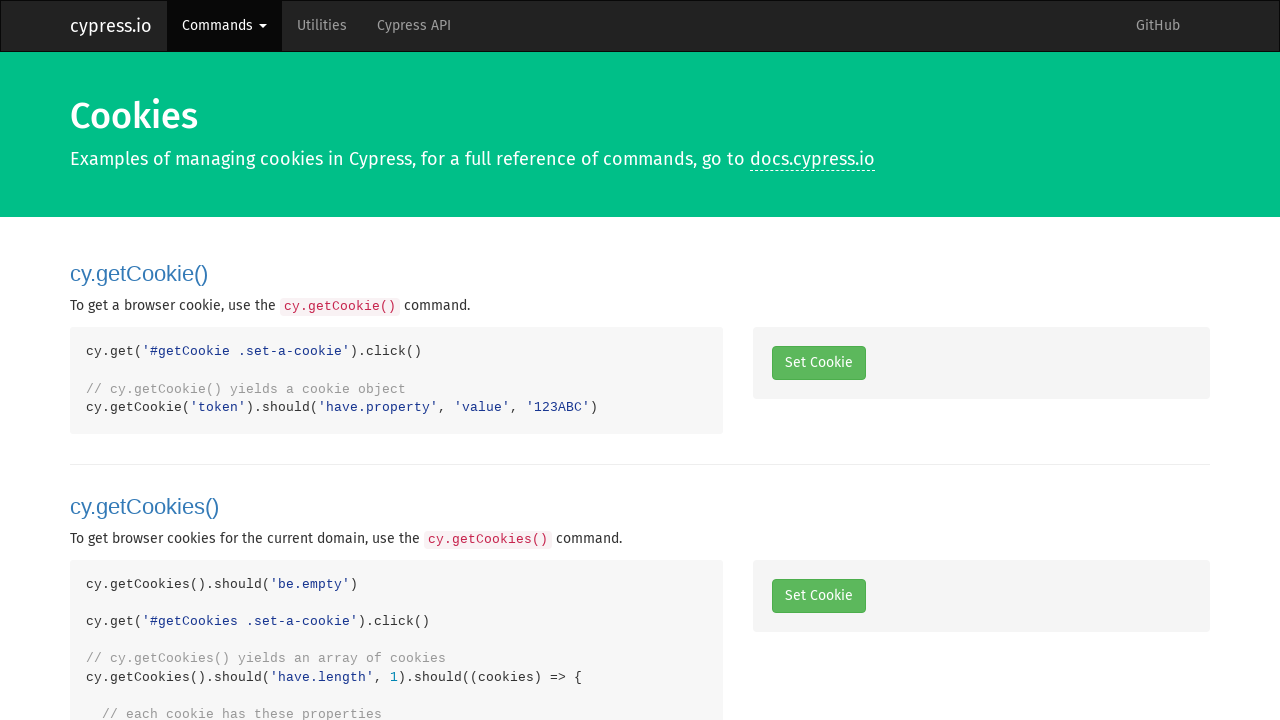

Clicked button to set a cookie at (818, 363) on .set-a-cookie
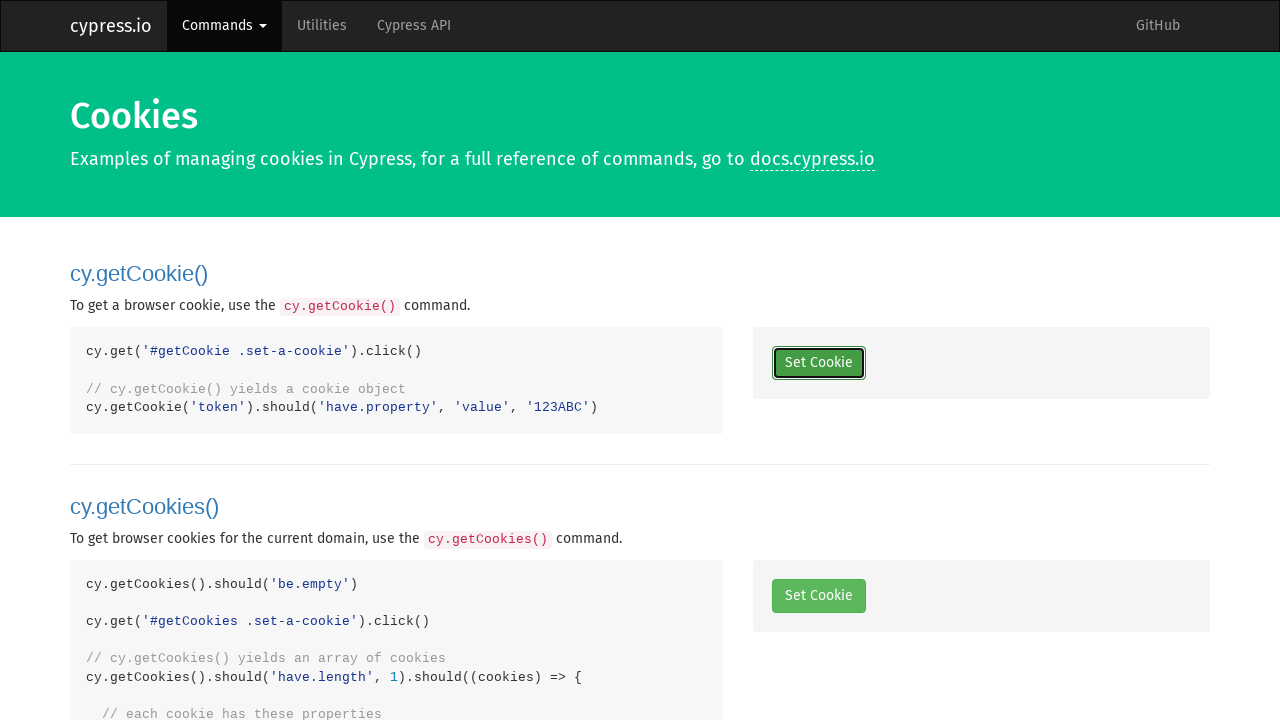

Retrieved all cookies from context
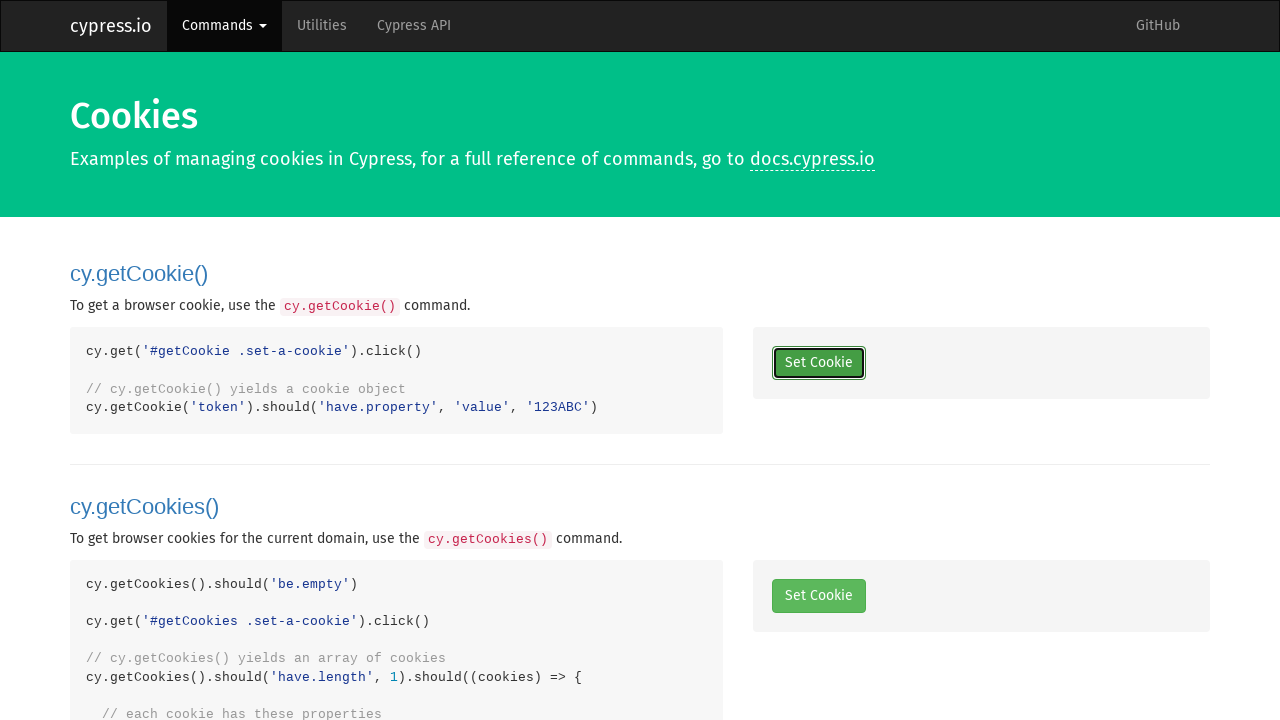

Verified that at least one cookie exists
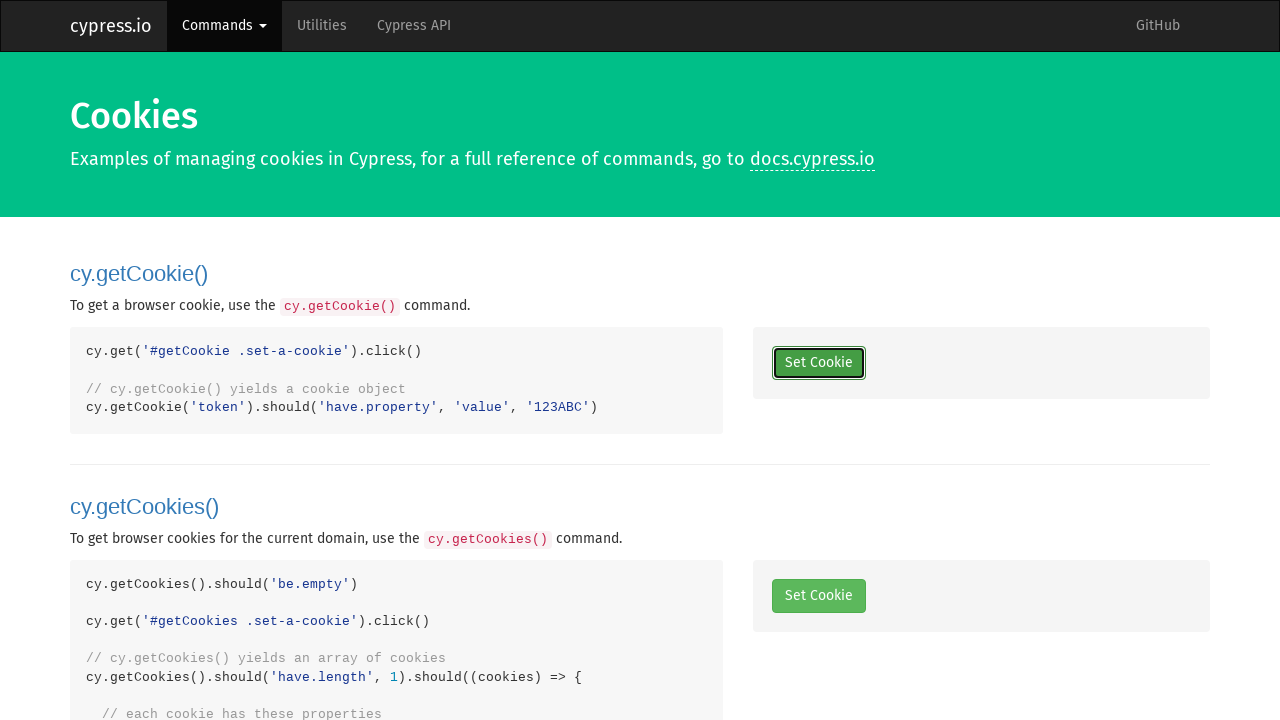

Printed cookies to console
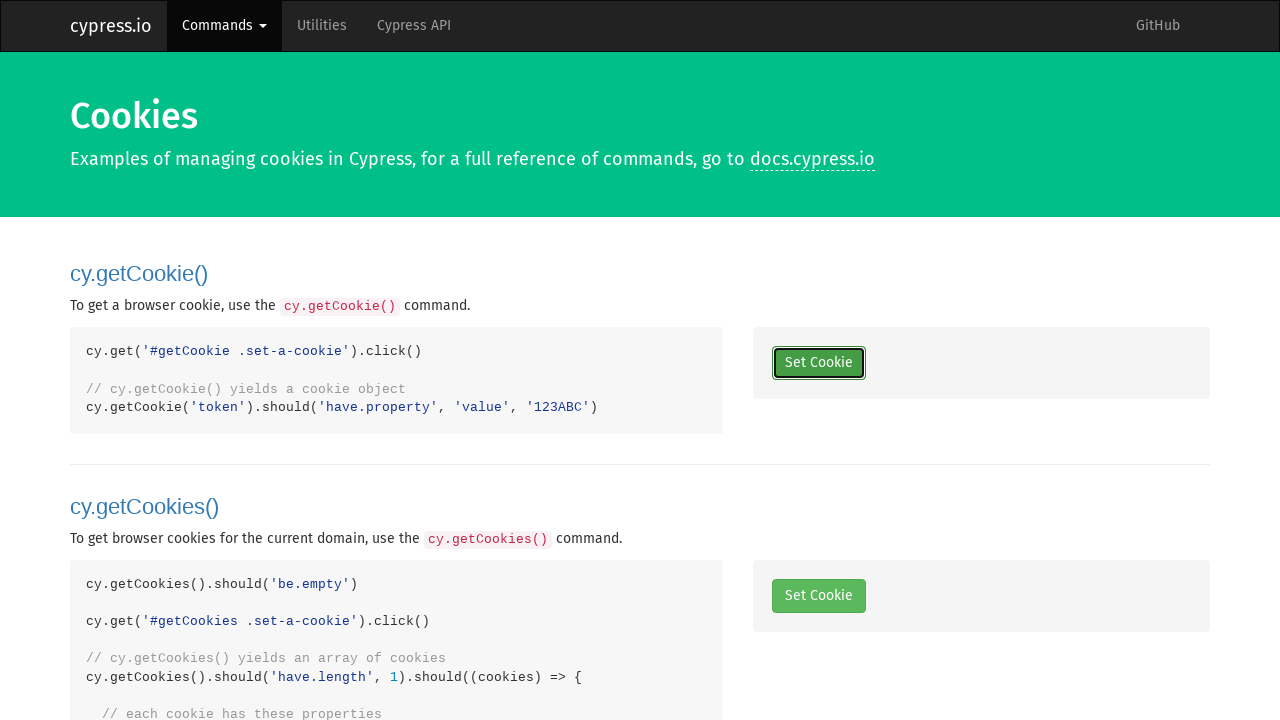

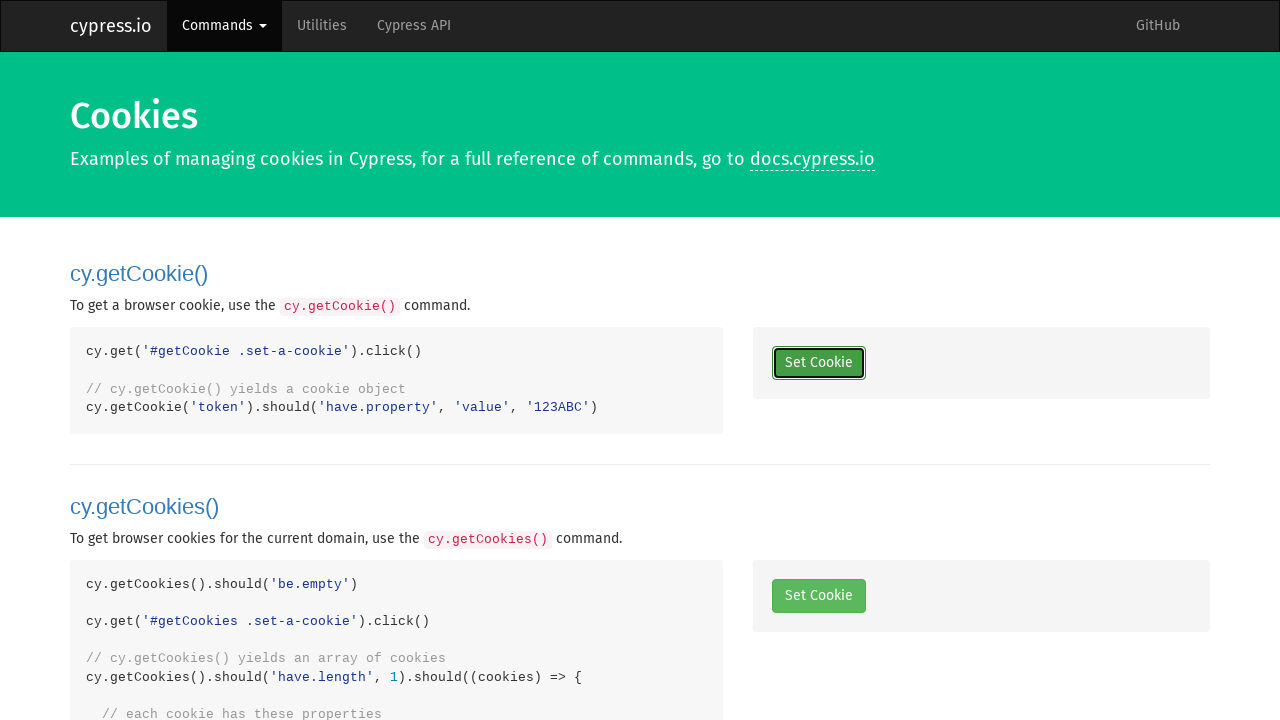